Tests dropdown menu interaction by clicking on a dropdown button and selecting the Flipkart option from the revealed menu

Starting URL: https://omayo.blogspot.com/

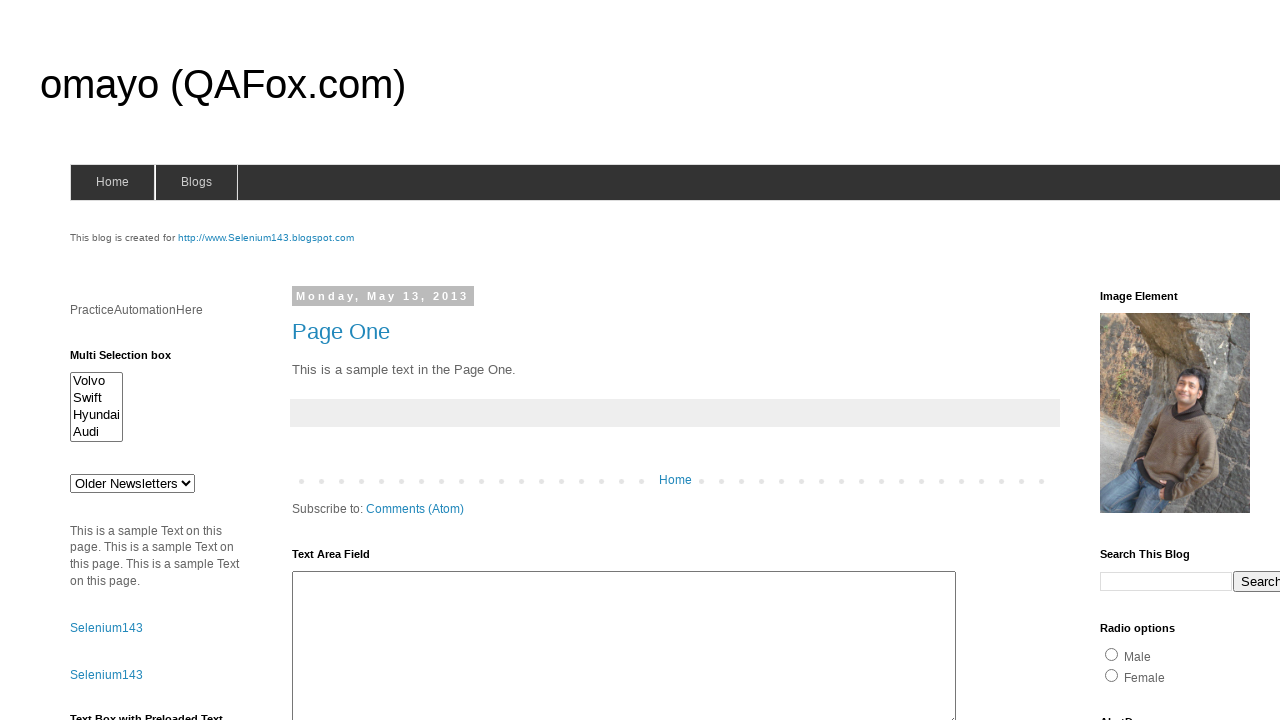

Clicked dropdown button to reveal menu options at (1227, 360) on .dropbtn
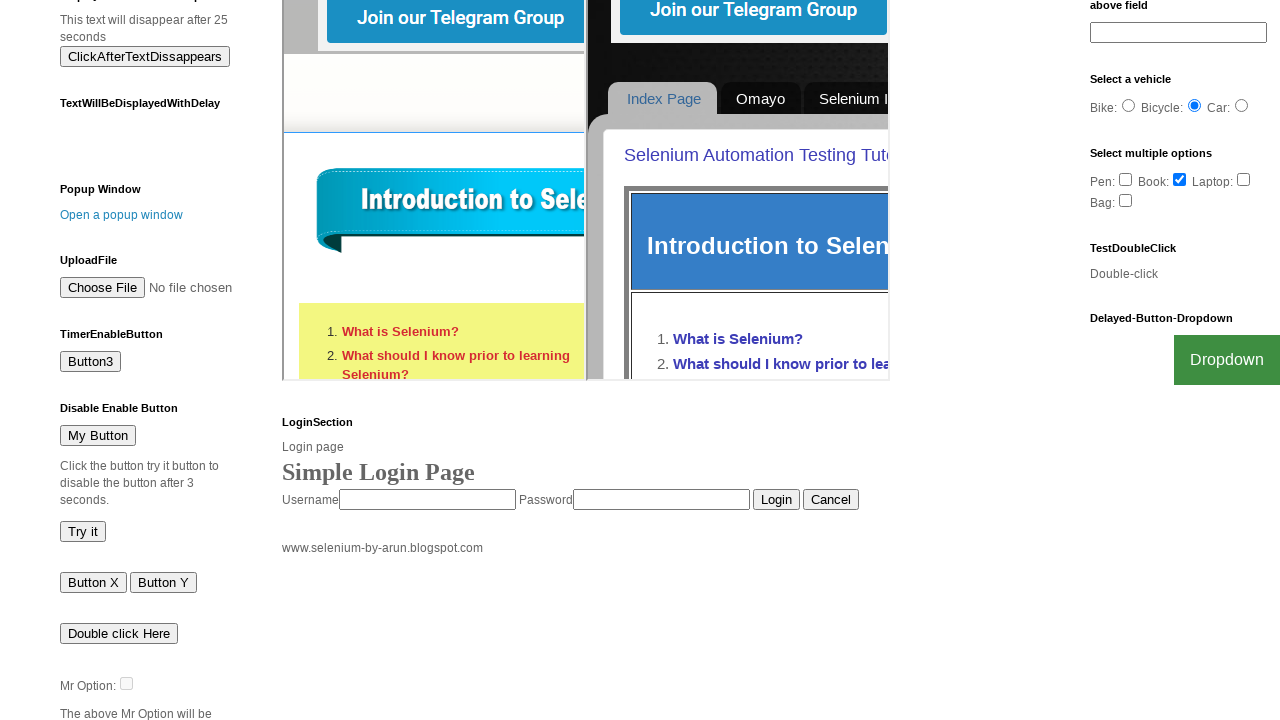

Flipkart link option became visible in dropdown menu
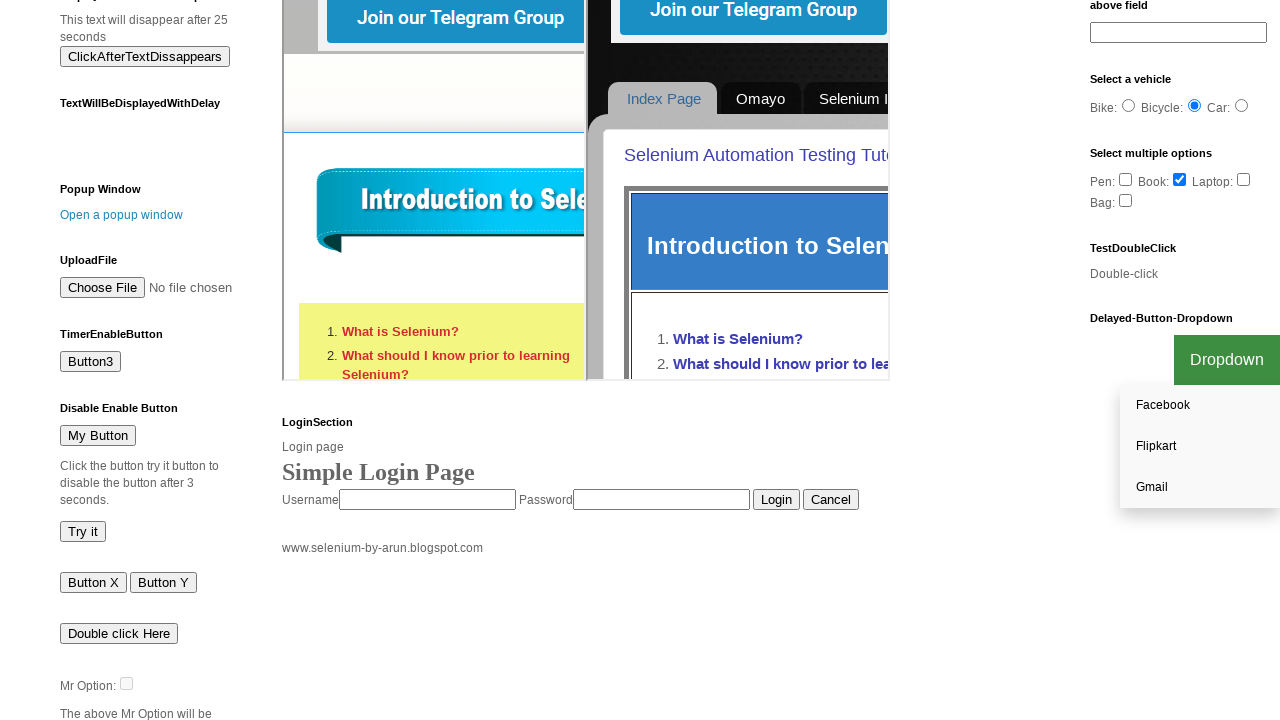

Clicked Flipkart option from dropdown menu at (1200, 447) on a[href*='flipkart']
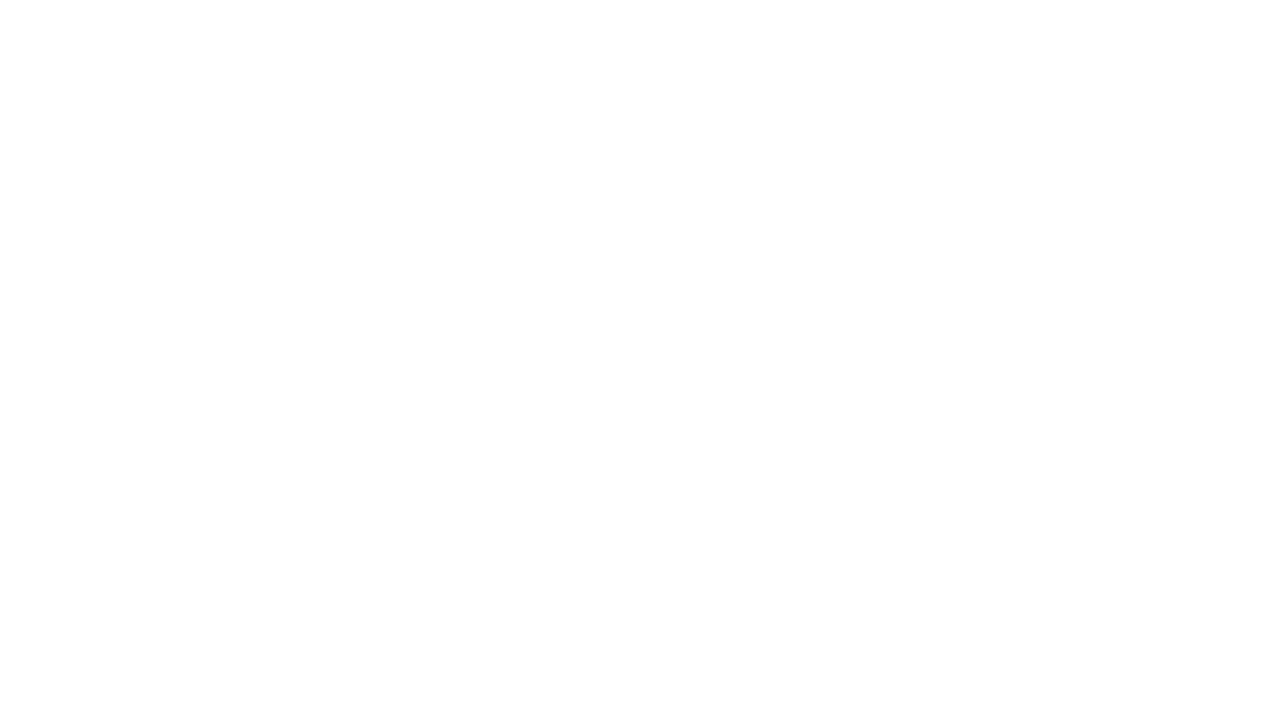

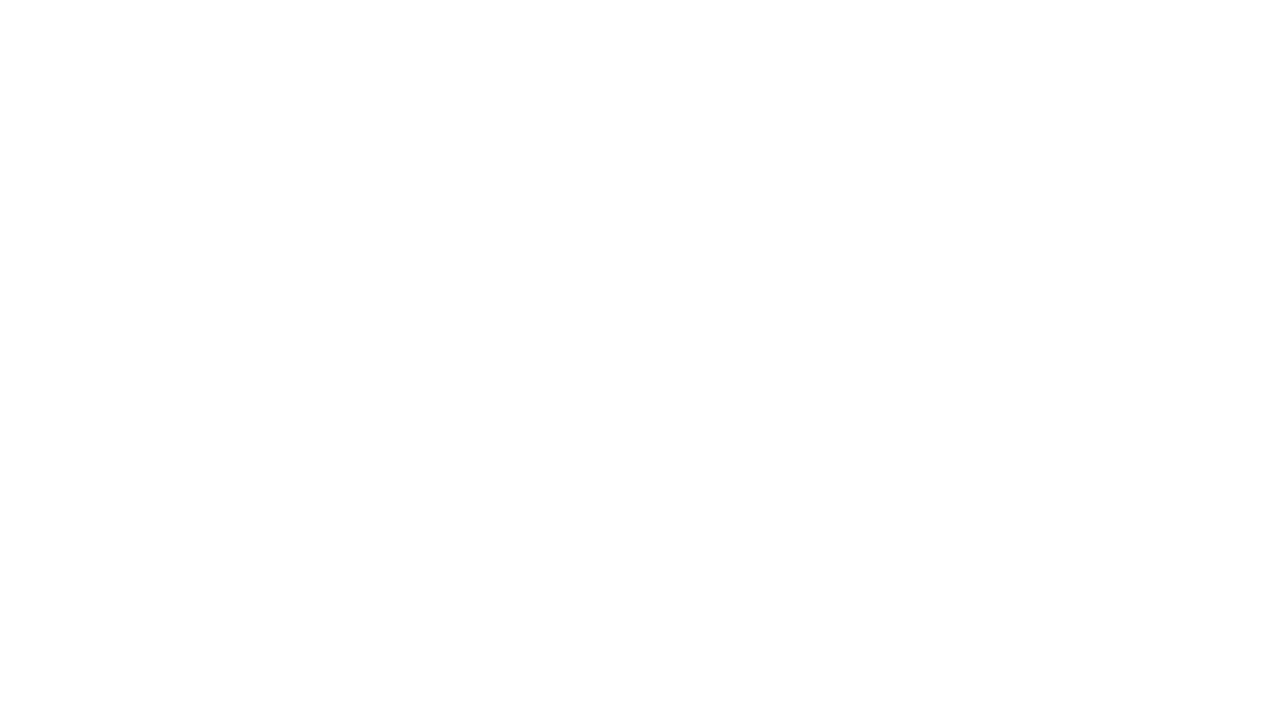